Tests jQuery UI tooltip functionality by switching to a demo iframe and interacting with an age input field that has a tooltip attribute

Starting URL: https://jqueryui.com/tooltip/

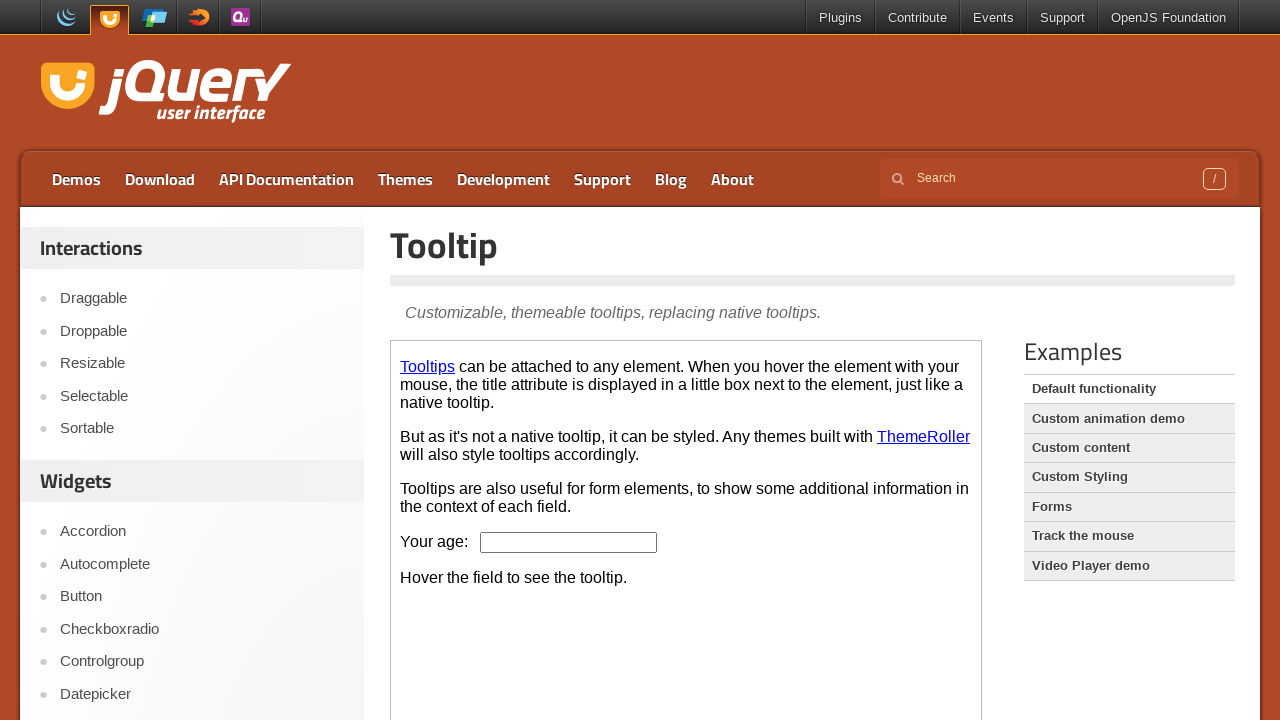

Demo iframe loaded and ready
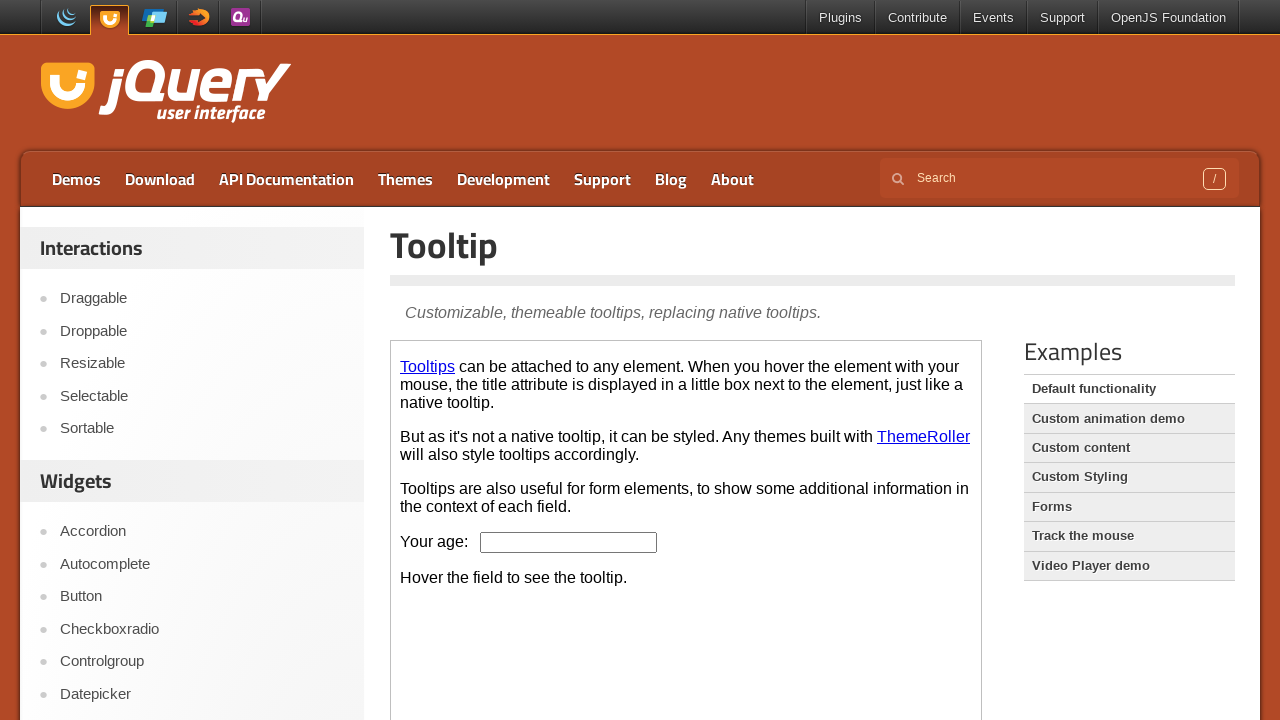

Located demo iframe
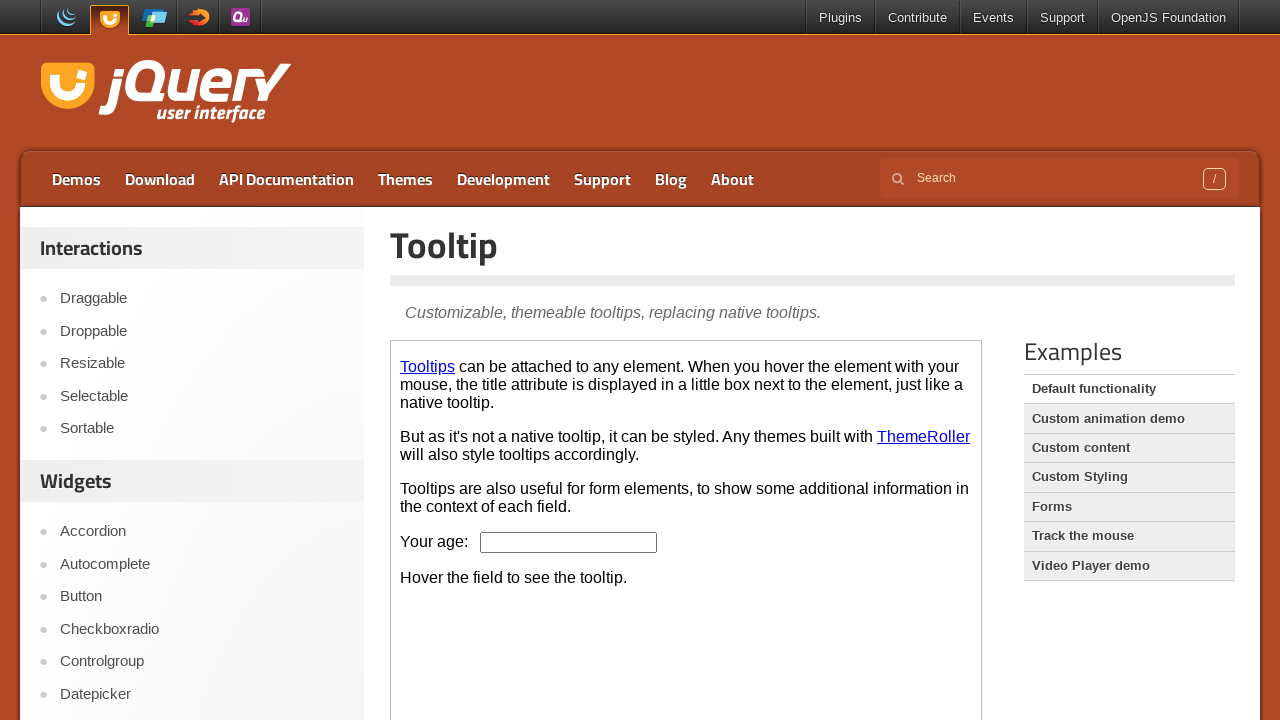

Located age input field in iframe
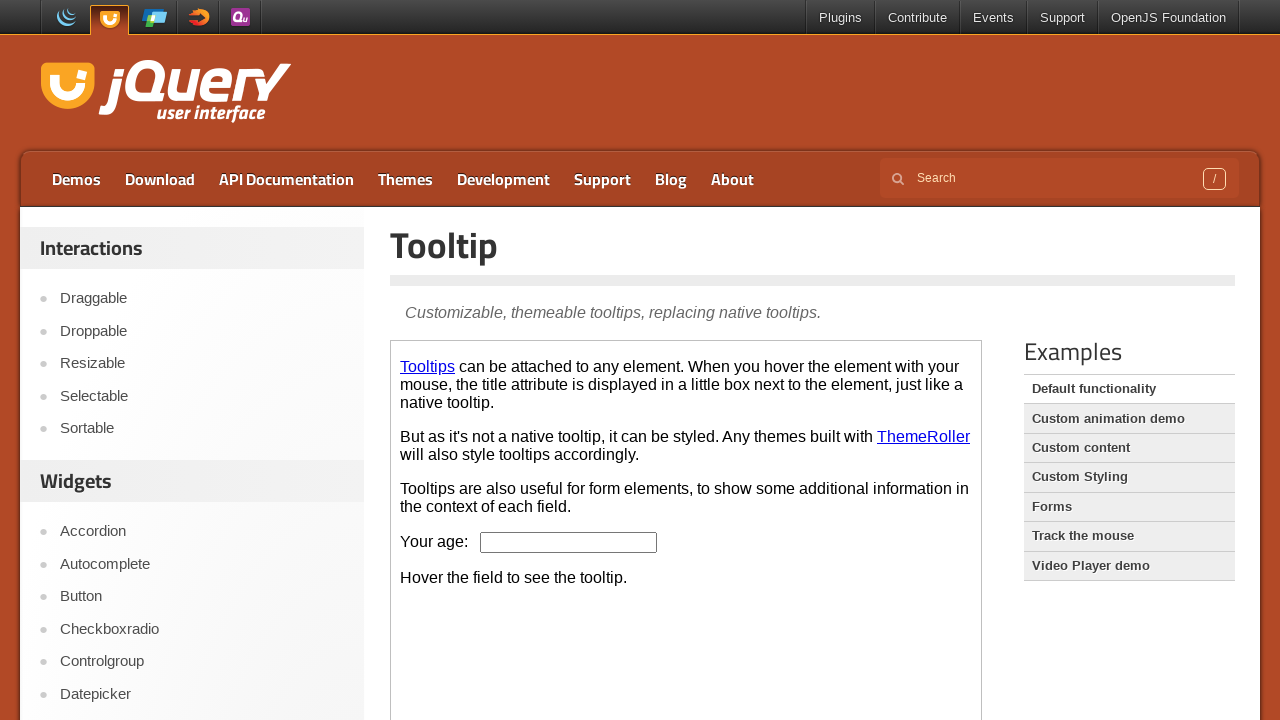

Age input field is ready
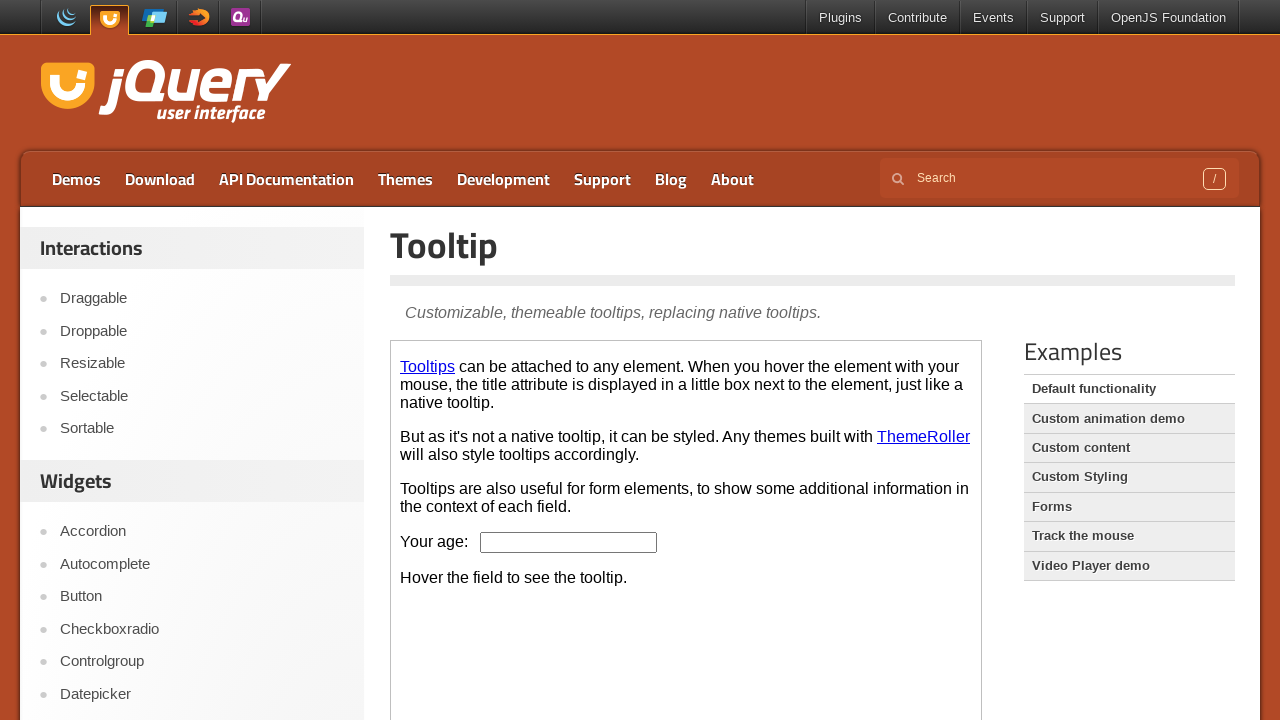

Hovered over age input field to trigger tooltip at (569, 542) on .demo-frame >> internal:control=enter-frame >> #age
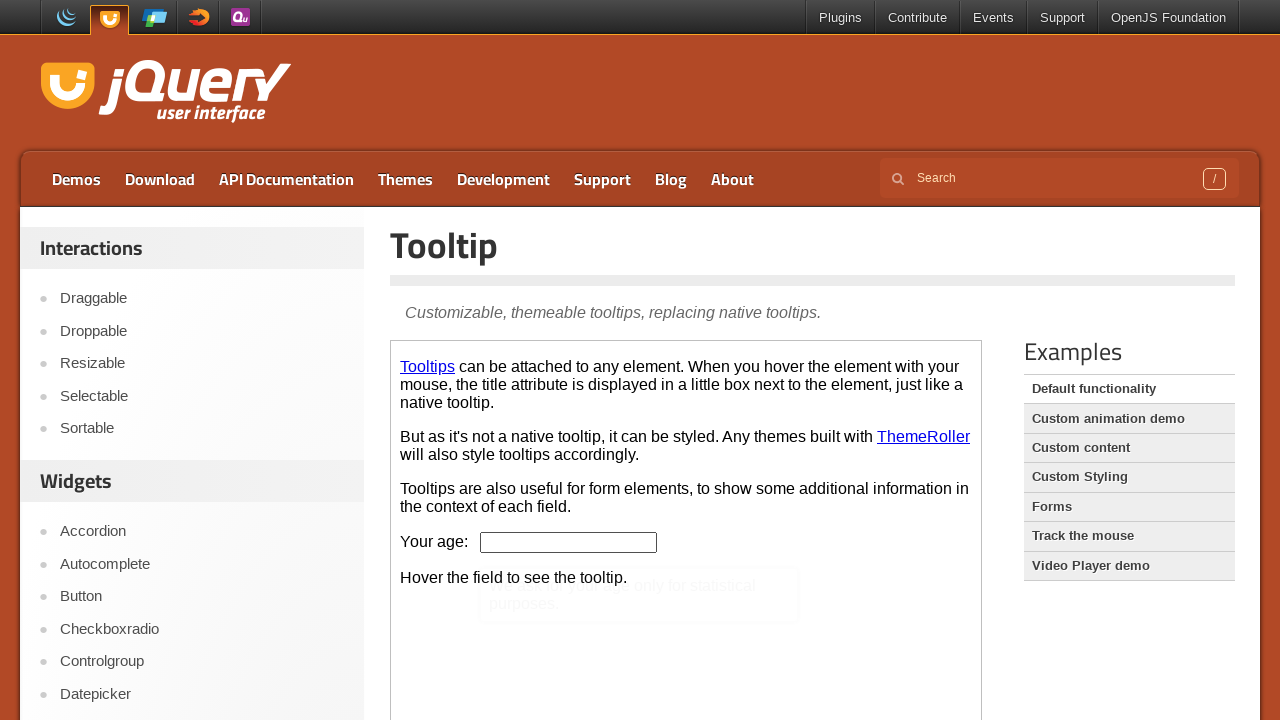

jQuery UI tooltip appeared on hover
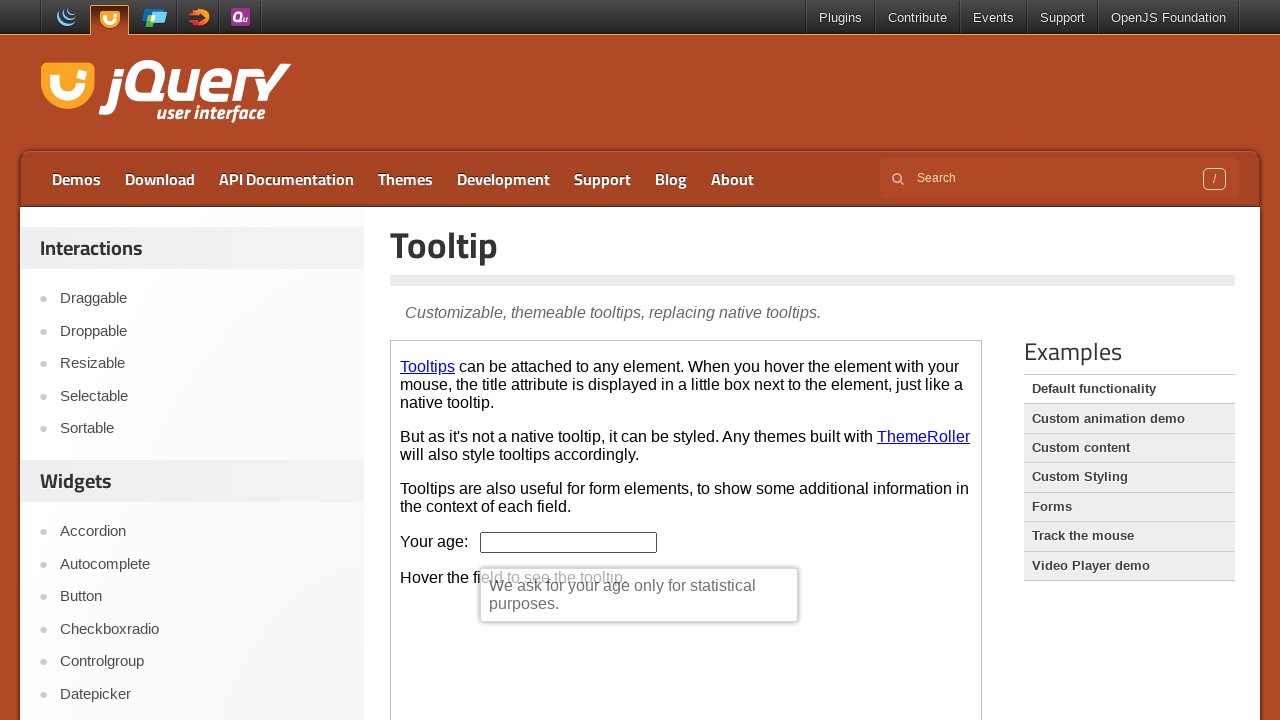

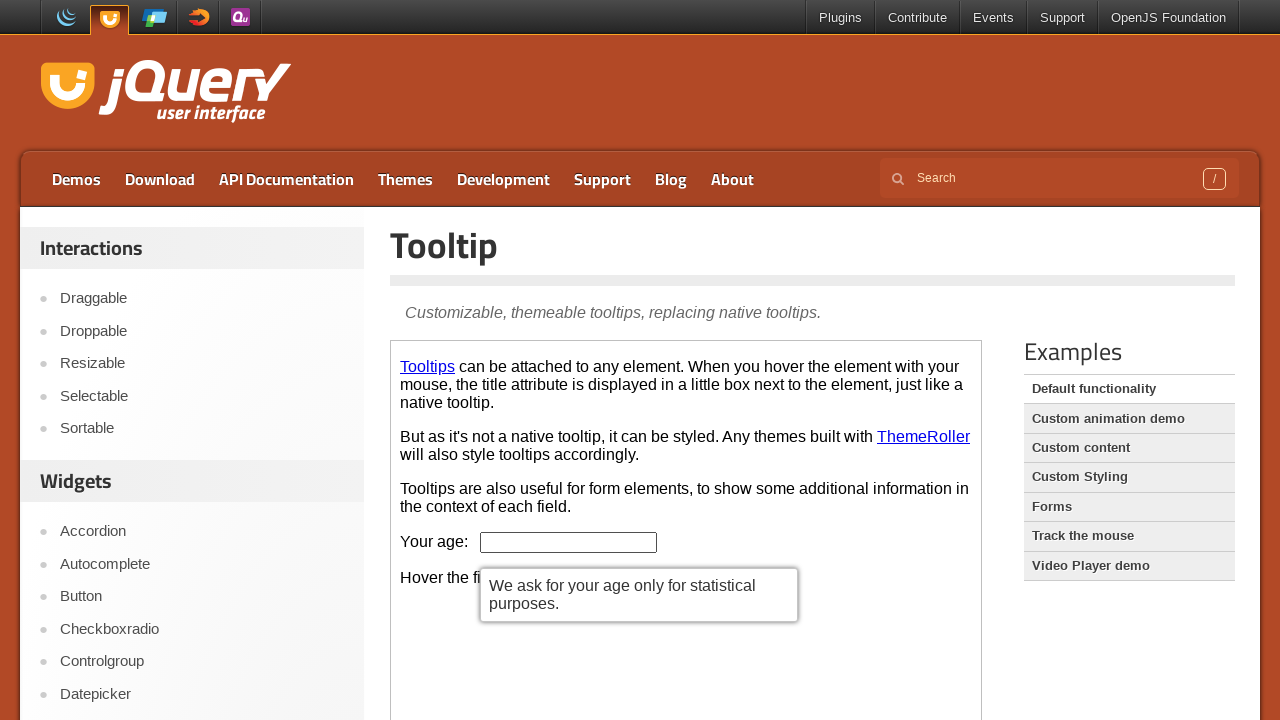